Tests the add/remove elements functionality by clicking to add 5 buttons and then removing 4 of them

Starting URL: https://the-internet.herokuapp.com/add_remove_elements/

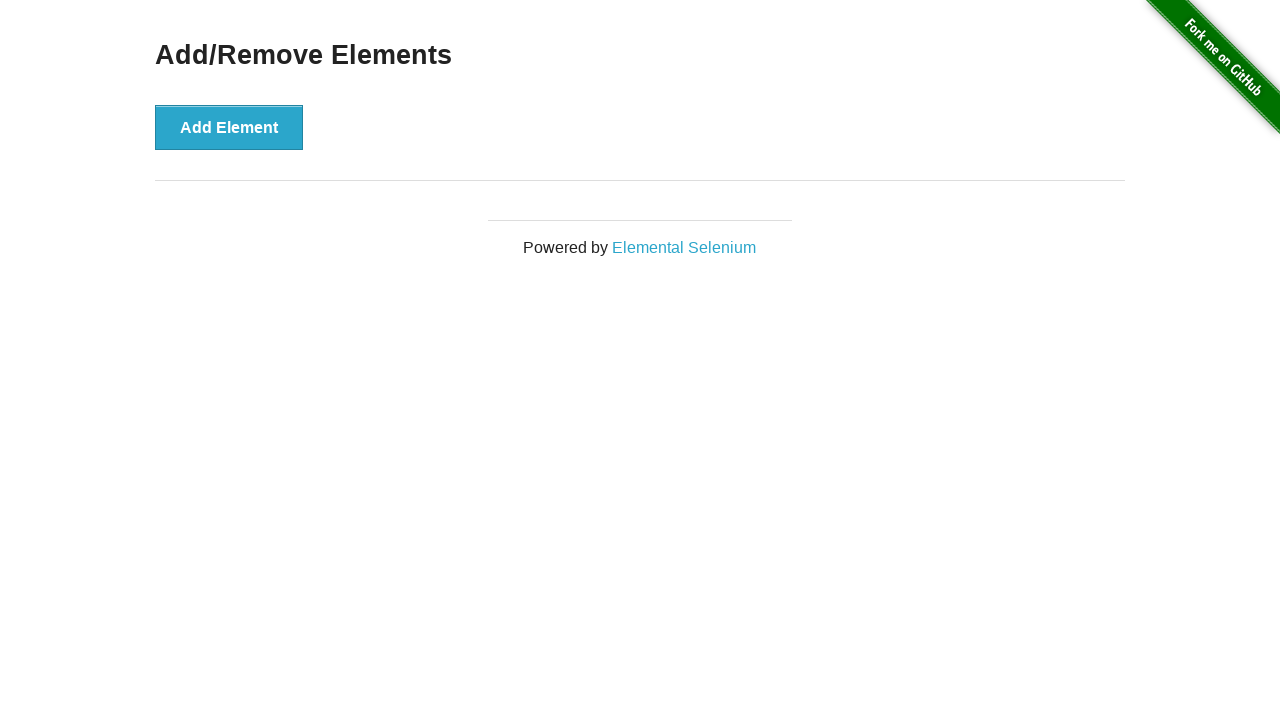

Clicked 'Add Element' button (iteration 1 of 5) at (229, 127) on xpath=//html/body/div[2]/div/div/button
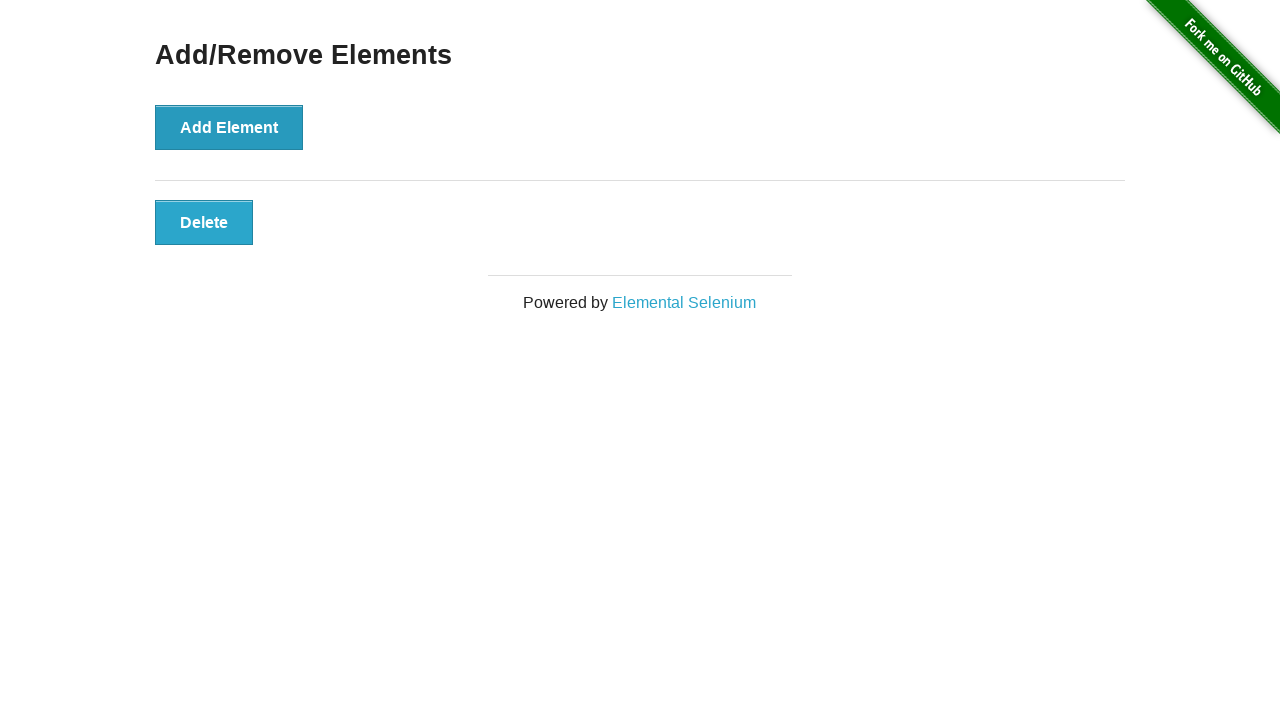

Waited 200ms for element visibility
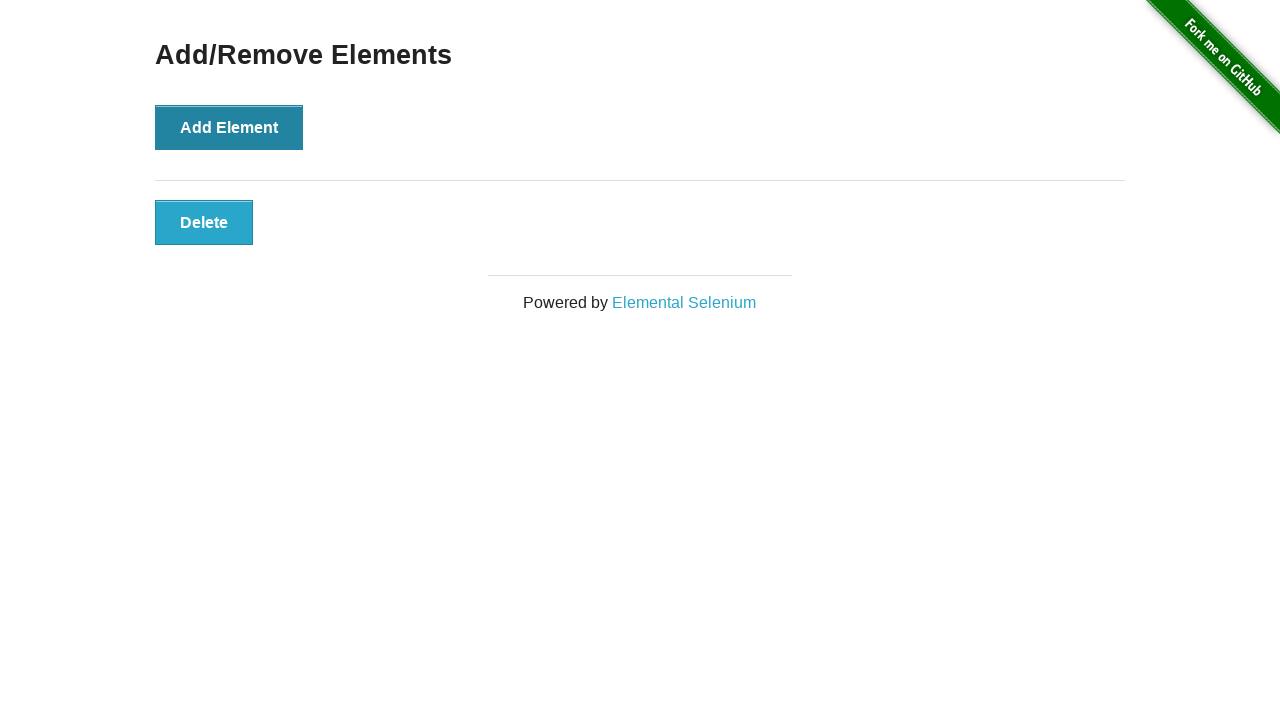

Clicked 'Add Element' button (iteration 2 of 5) at (229, 127) on xpath=//html/body/div[2]/div/div/button
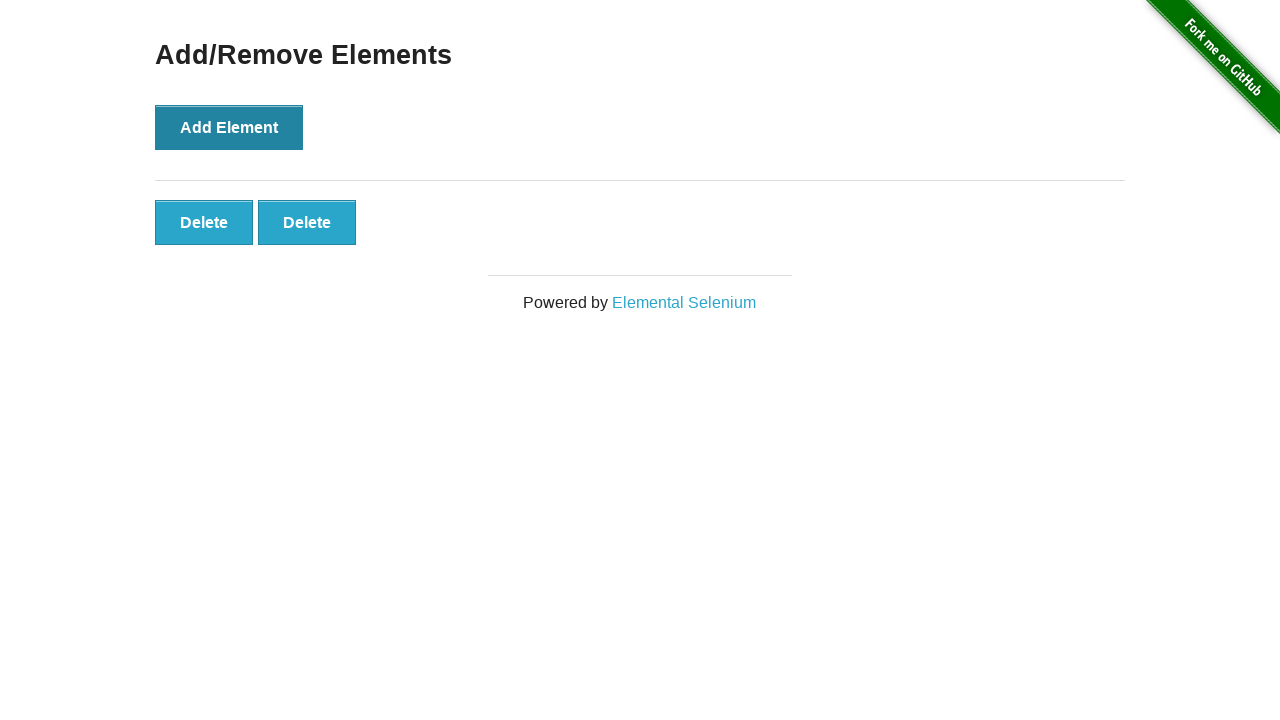

Waited 200ms for element visibility
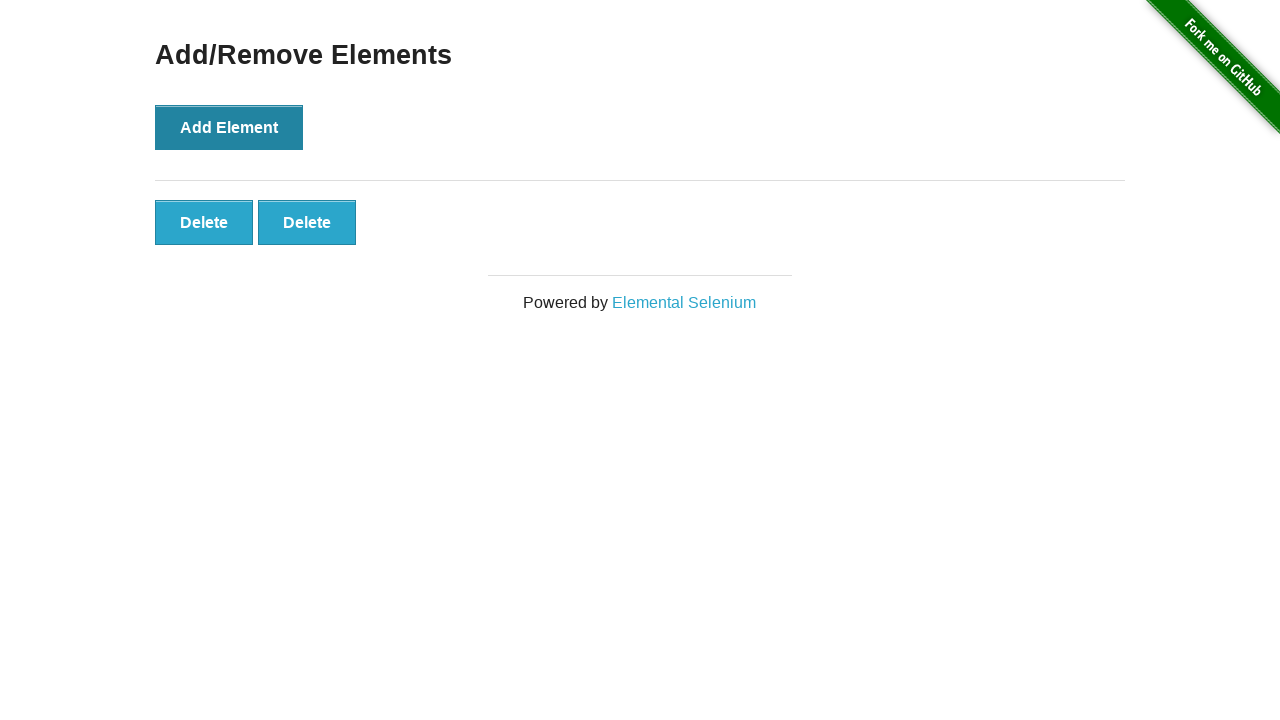

Clicked 'Add Element' button (iteration 3 of 5) at (229, 127) on xpath=//html/body/div[2]/div/div/button
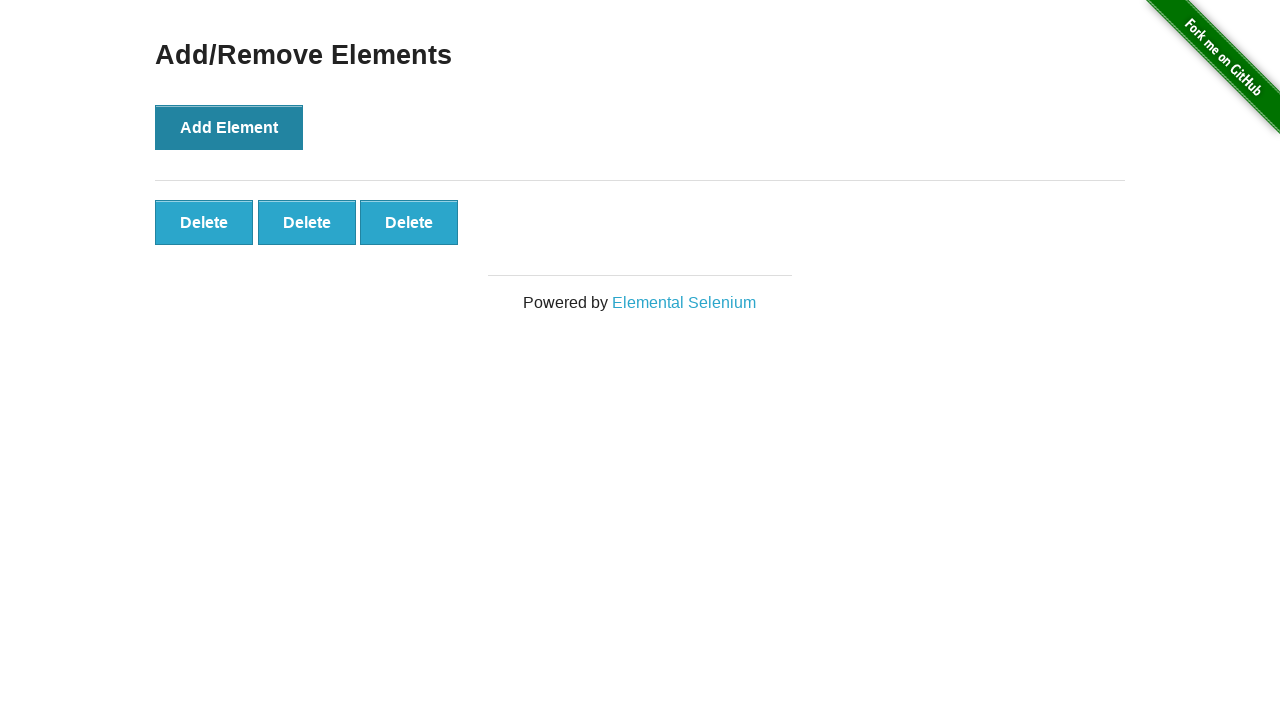

Waited 200ms for element visibility
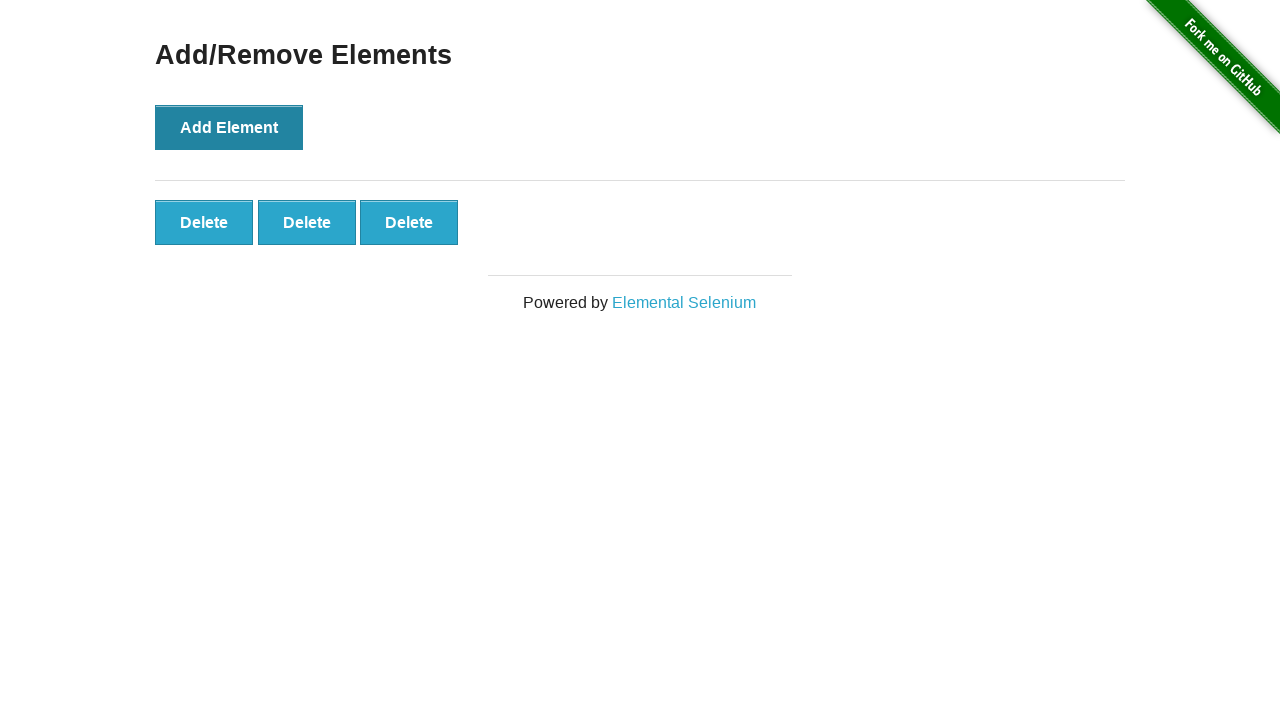

Clicked 'Add Element' button (iteration 4 of 5) at (229, 127) on xpath=//html/body/div[2]/div/div/button
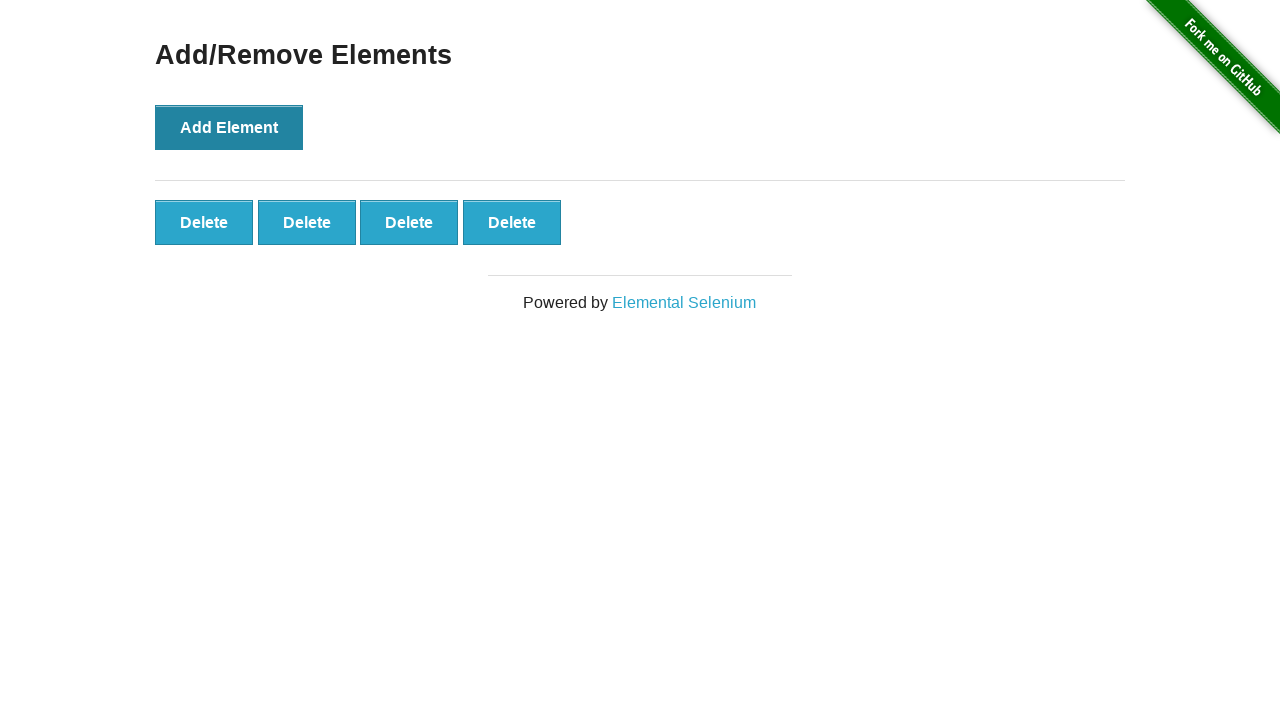

Waited 200ms for element visibility
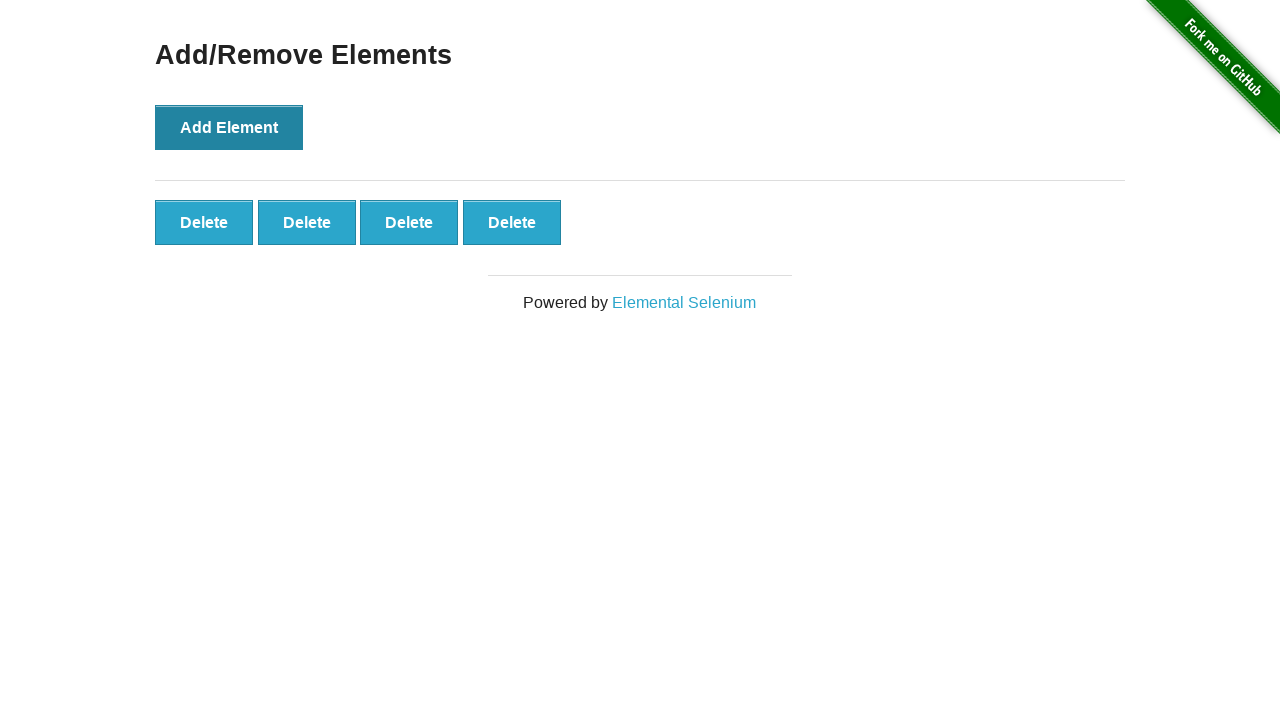

Clicked 'Add Element' button (iteration 5 of 5) at (229, 127) on xpath=//html/body/div[2]/div/div/button
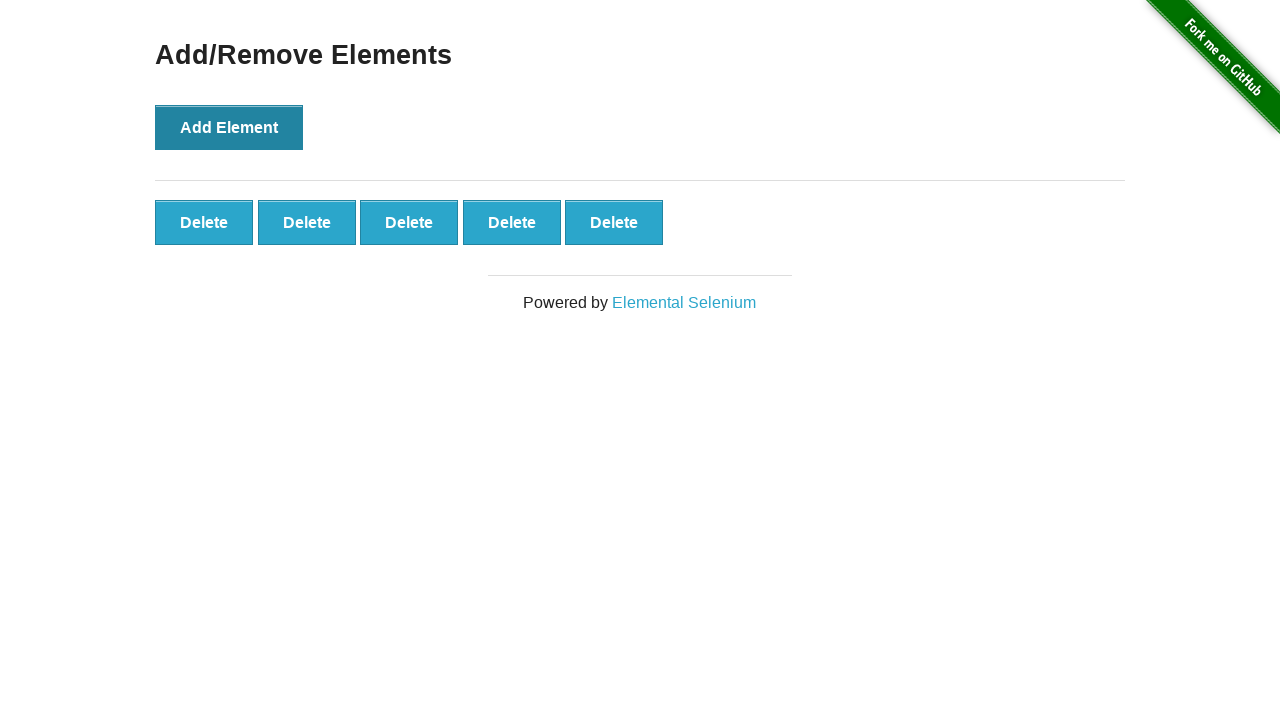

Waited 200ms for element visibility
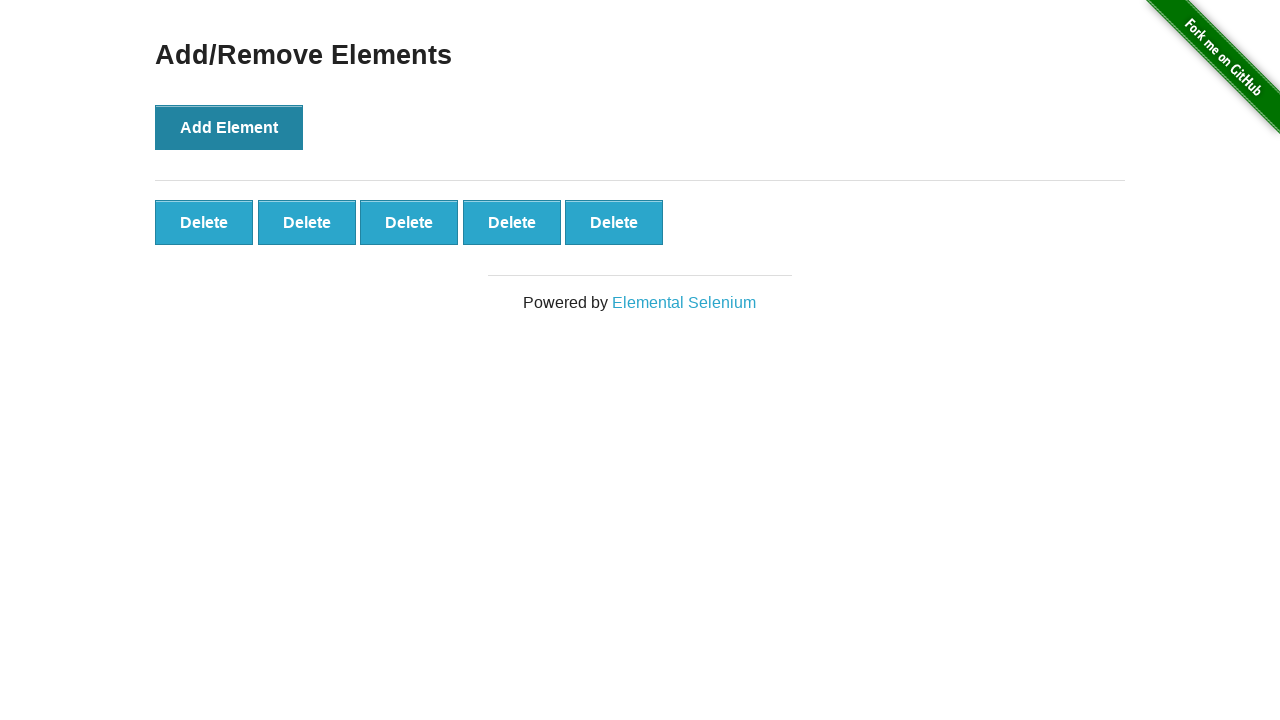

Clicked remove button (iteration 1 of 4) at (204, 222) on xpath=//html/body/div[2]/div/div/div/button[1]
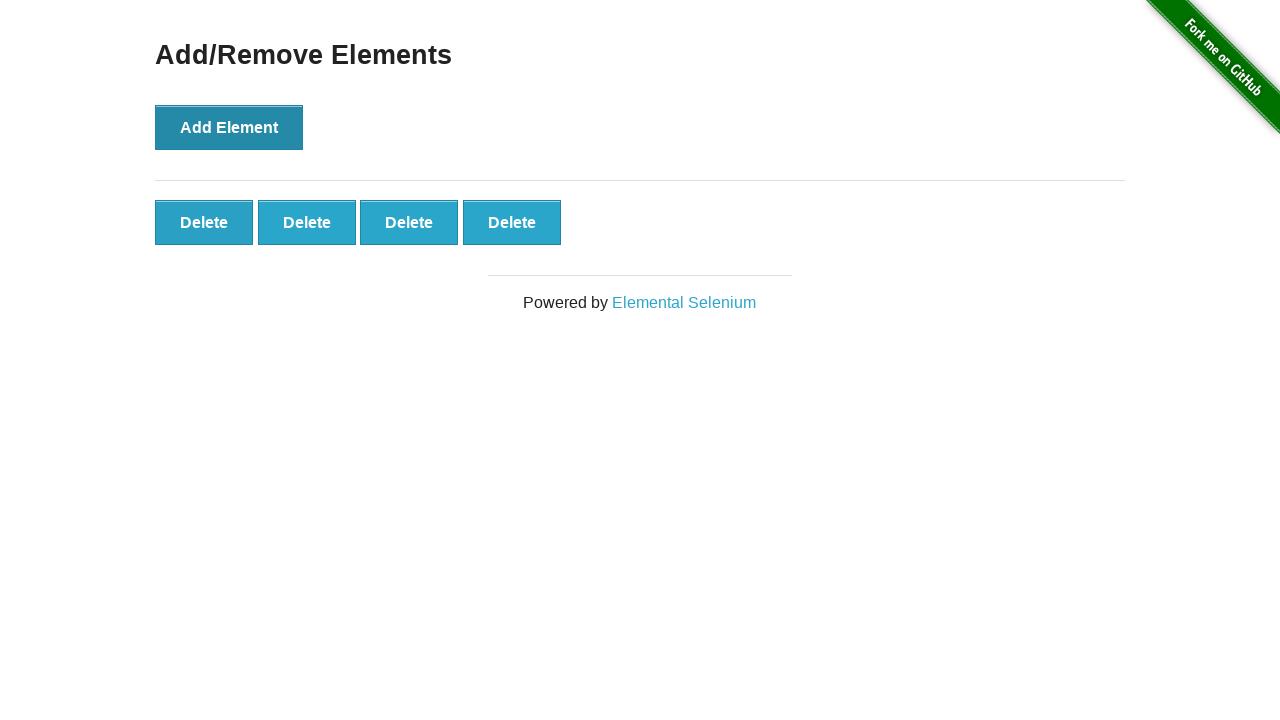

Waited 200ms for element removal
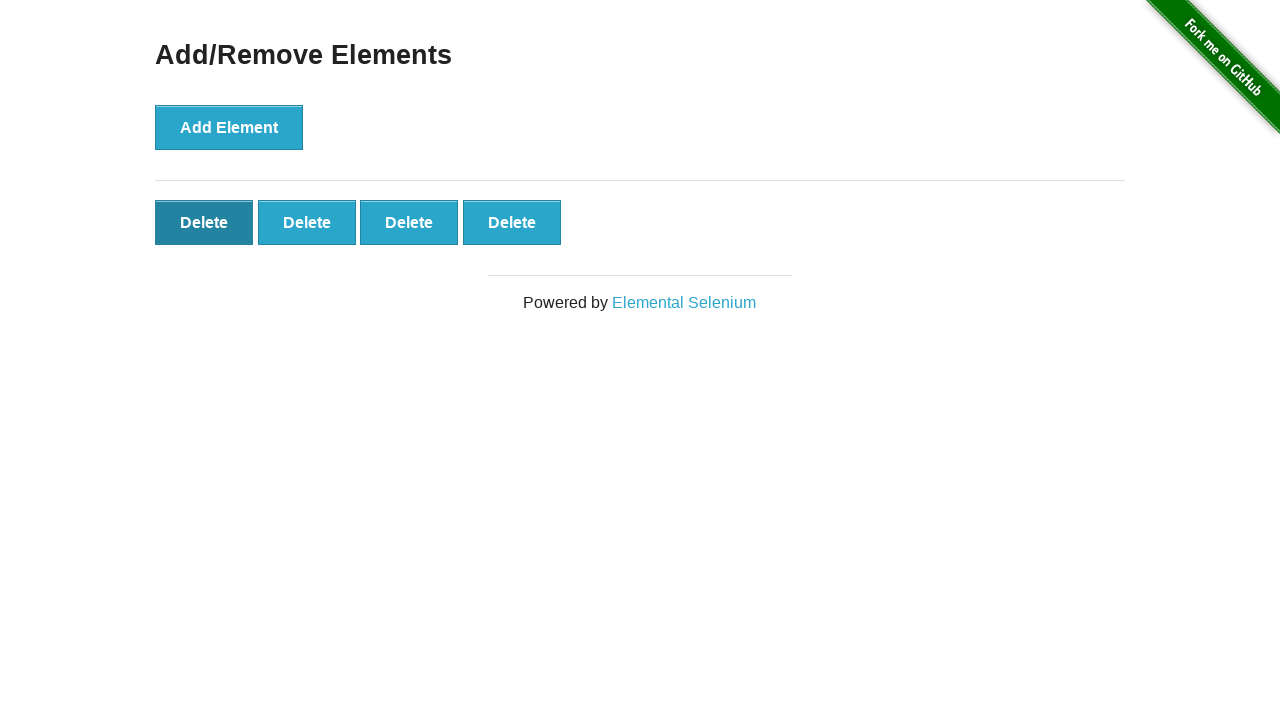

Clicked remove button (iteration 2 of 4) at (204, 222) on xpath=//html/body/div[2]/div/div/div/button[1]
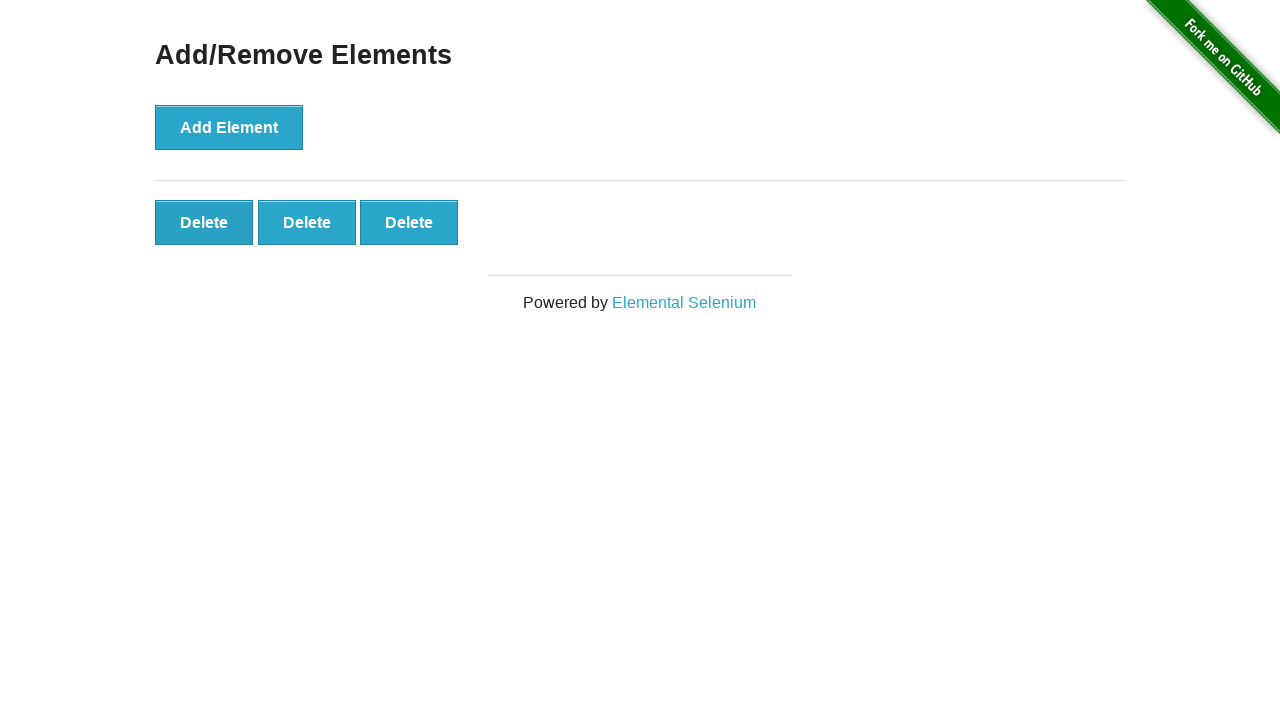

Waited 200ms for element removal
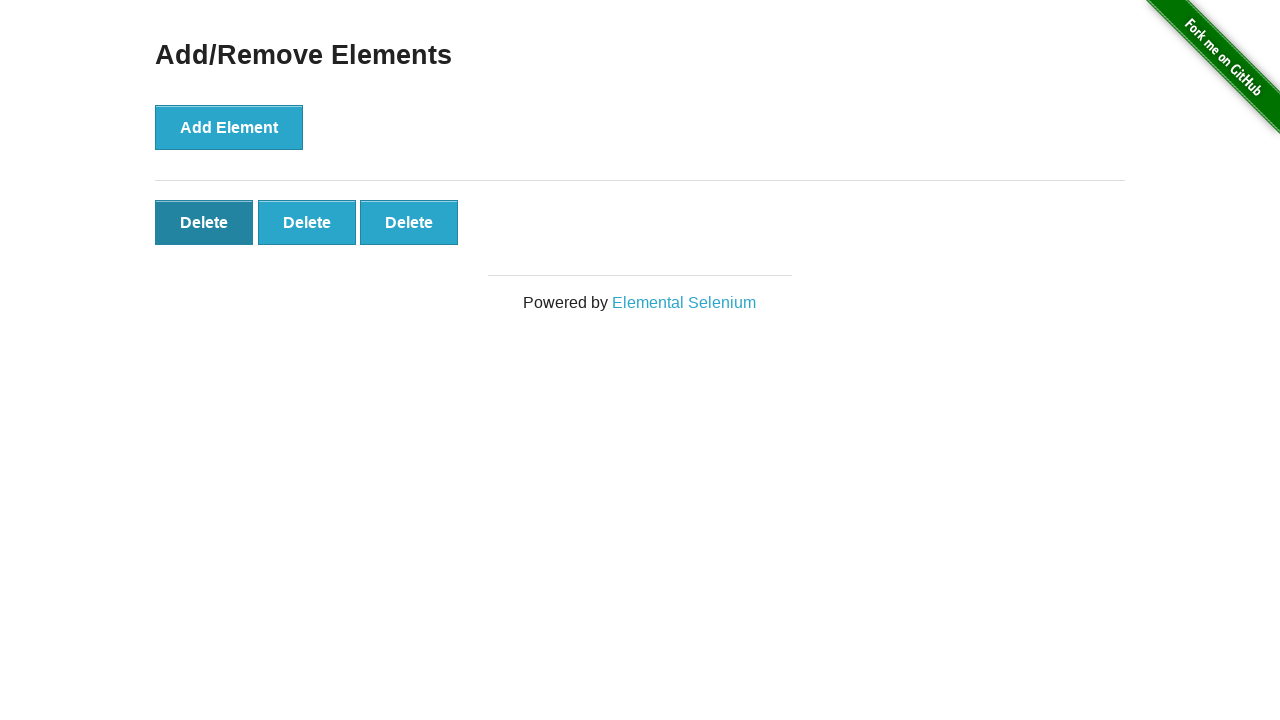

Clicked remove button (iteration 3 of 4) at (204, 222) on xpath=//html/body/div[2]/div/div/div/button[1]
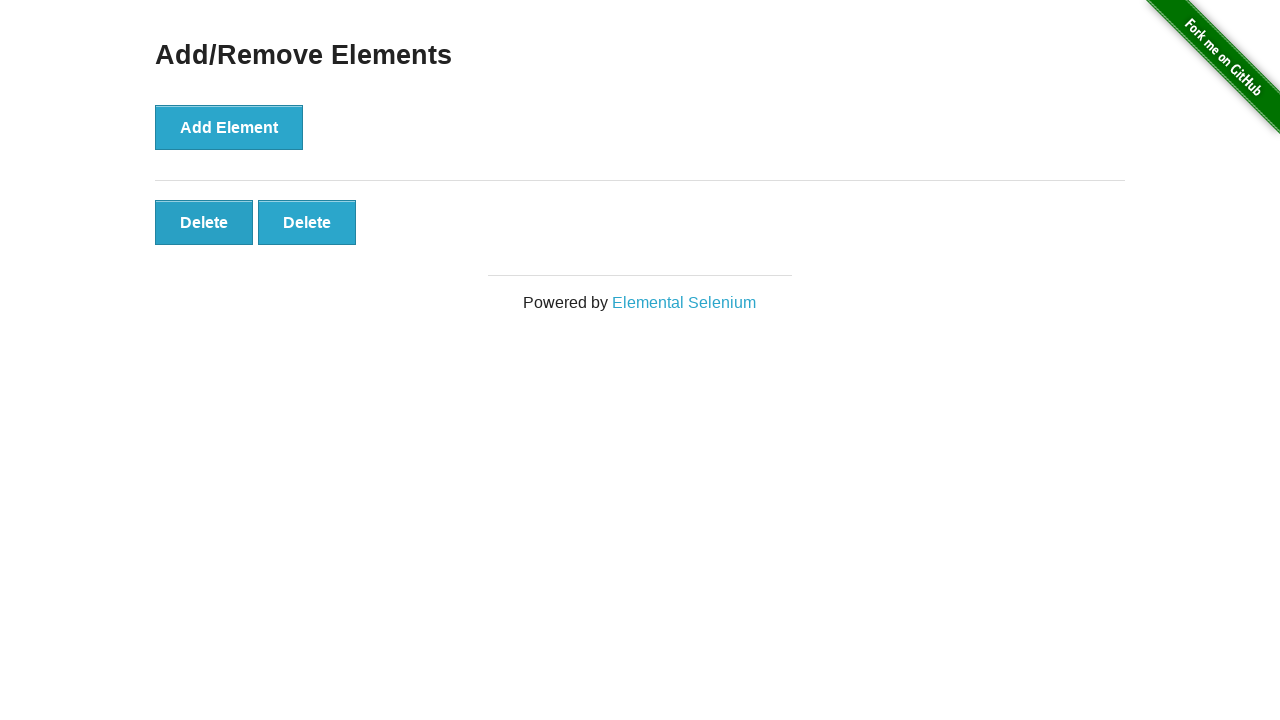

Waited 200ms for element removal
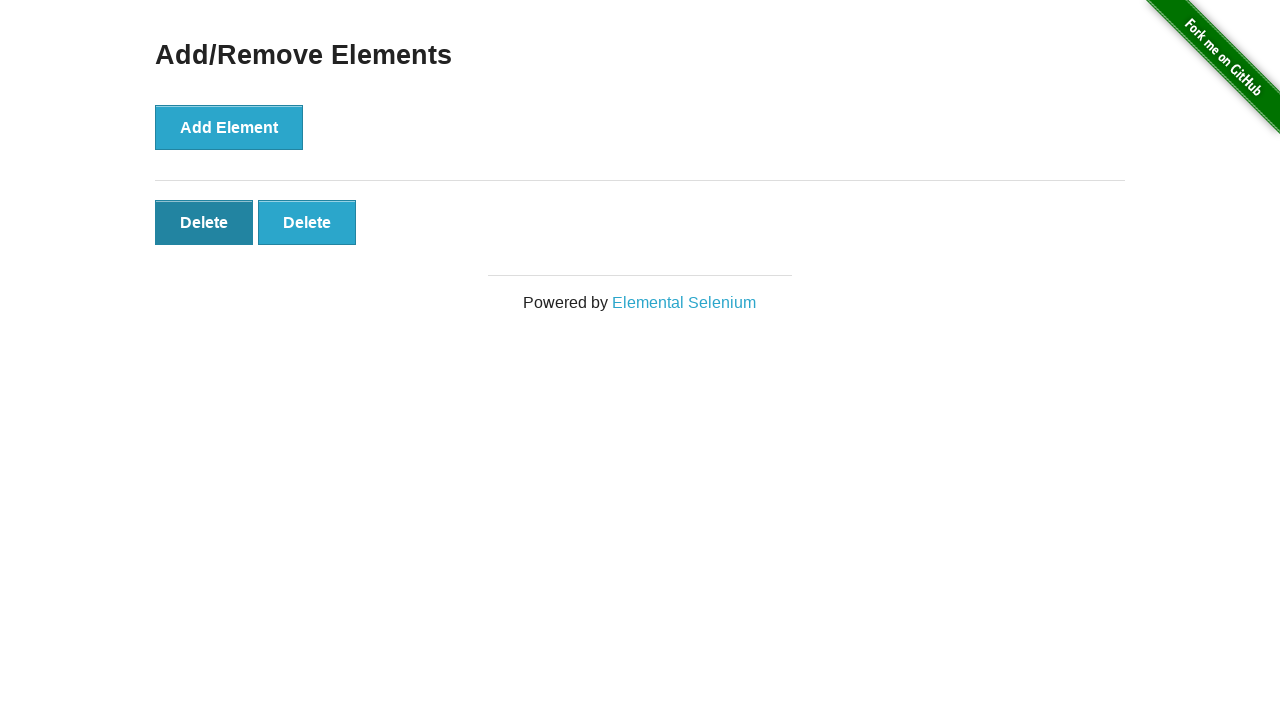

Clicked remove button (iteration 4 of 4) at (204, 222) on xpath=//html/body/div[2]/div/div/div/button[1]
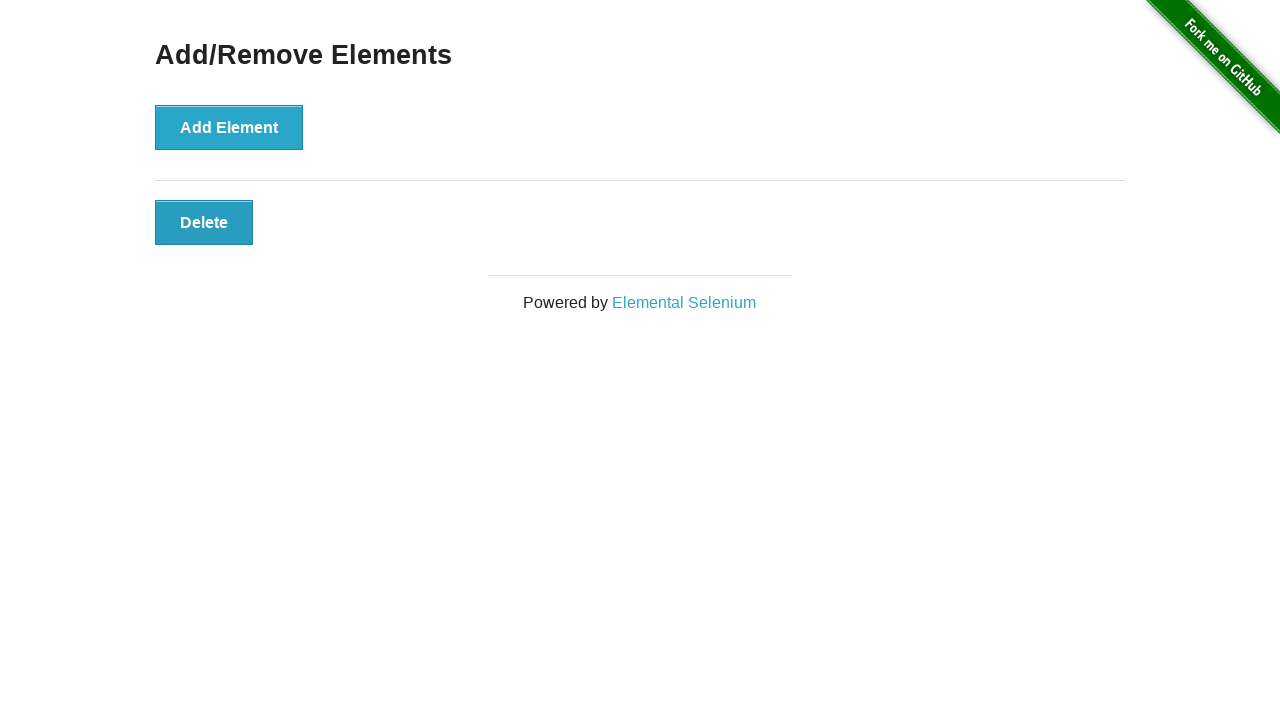

Waited 200ms for element removal
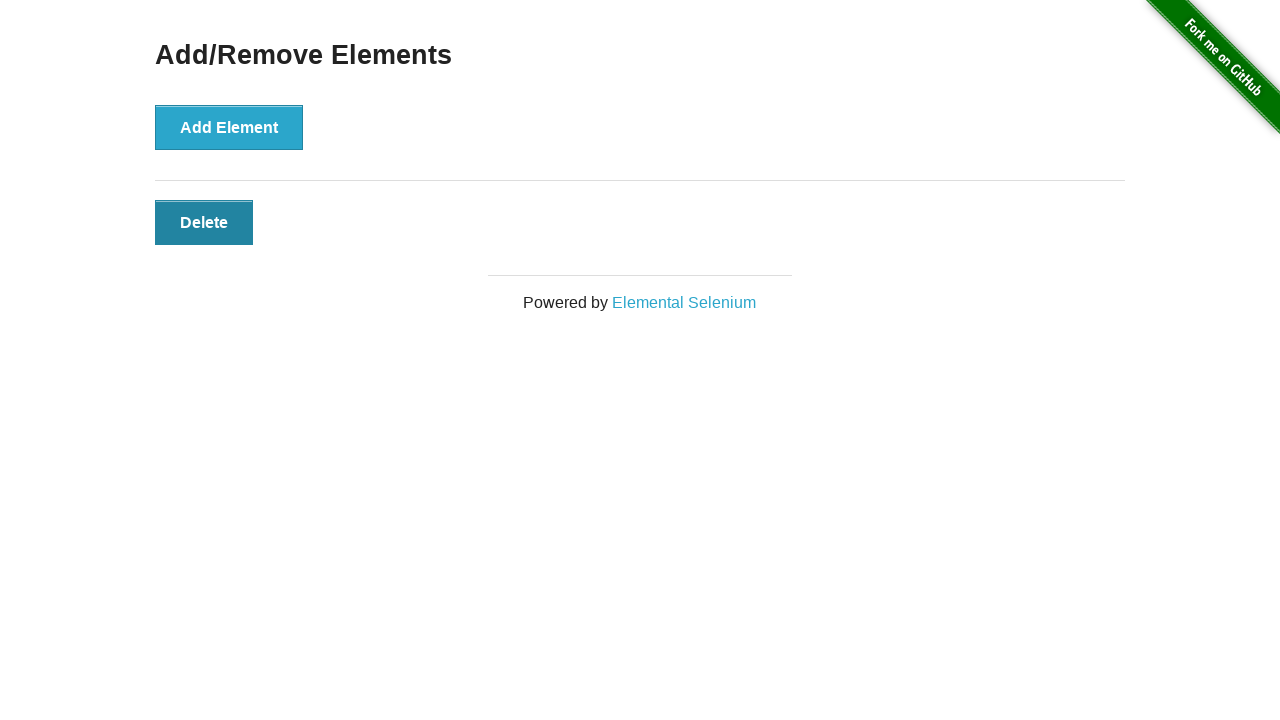

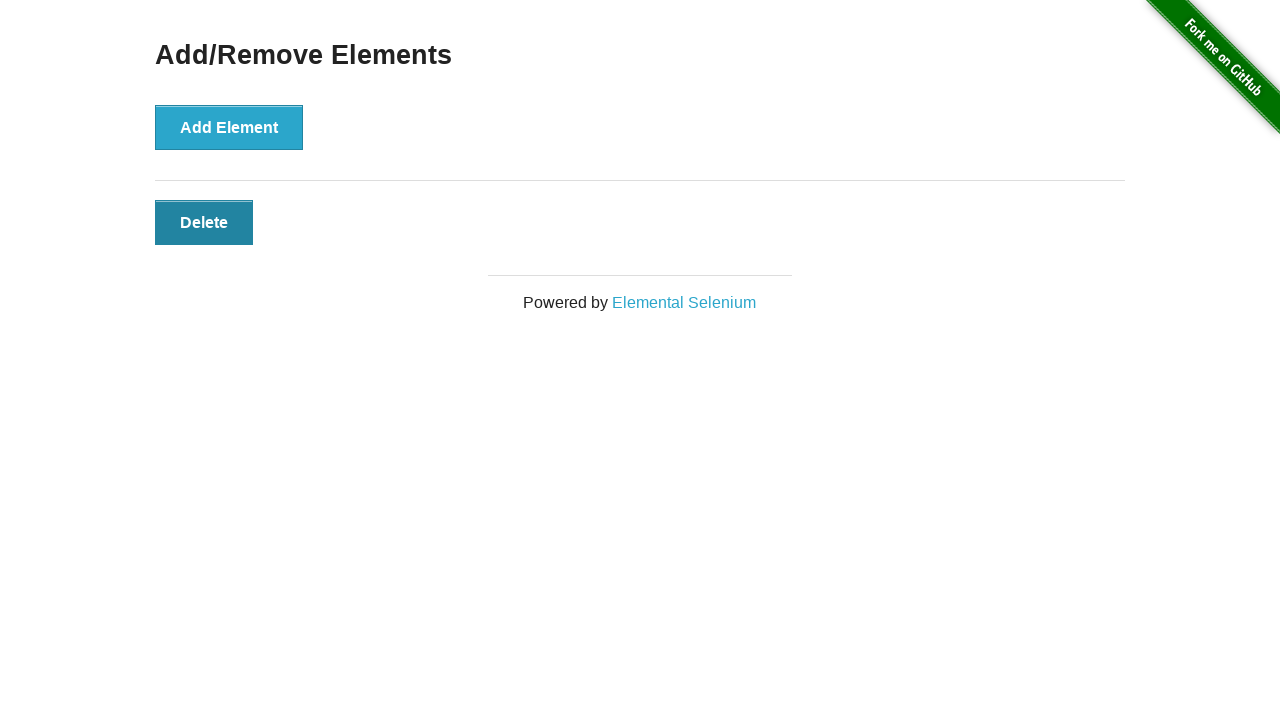